Tests navigation by clicking the Browse Sets link in the header and verifying navigation to the sets page

Starting URL: https://www.pokellector.com/

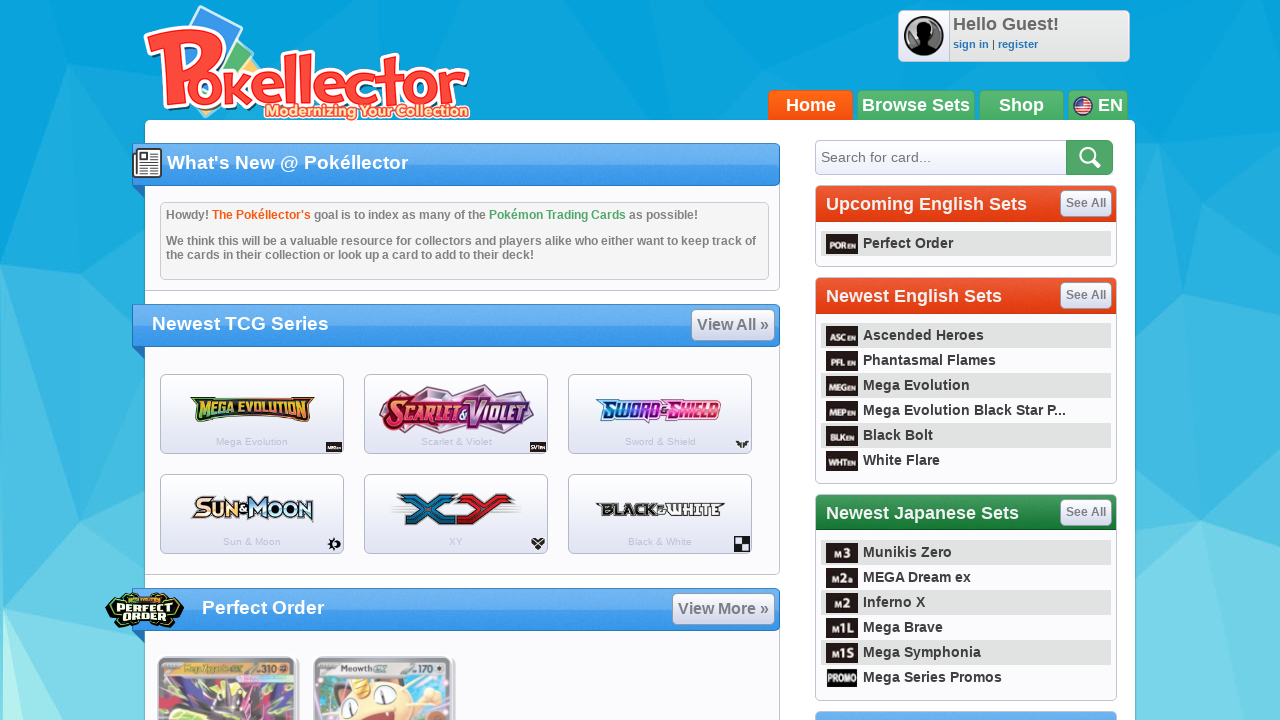

Clicked Browse Sets link in header navigation at (916, 105) on a:has-text('Browse Sets'), header a[href='/sets'], nav a:has-text('Sets')
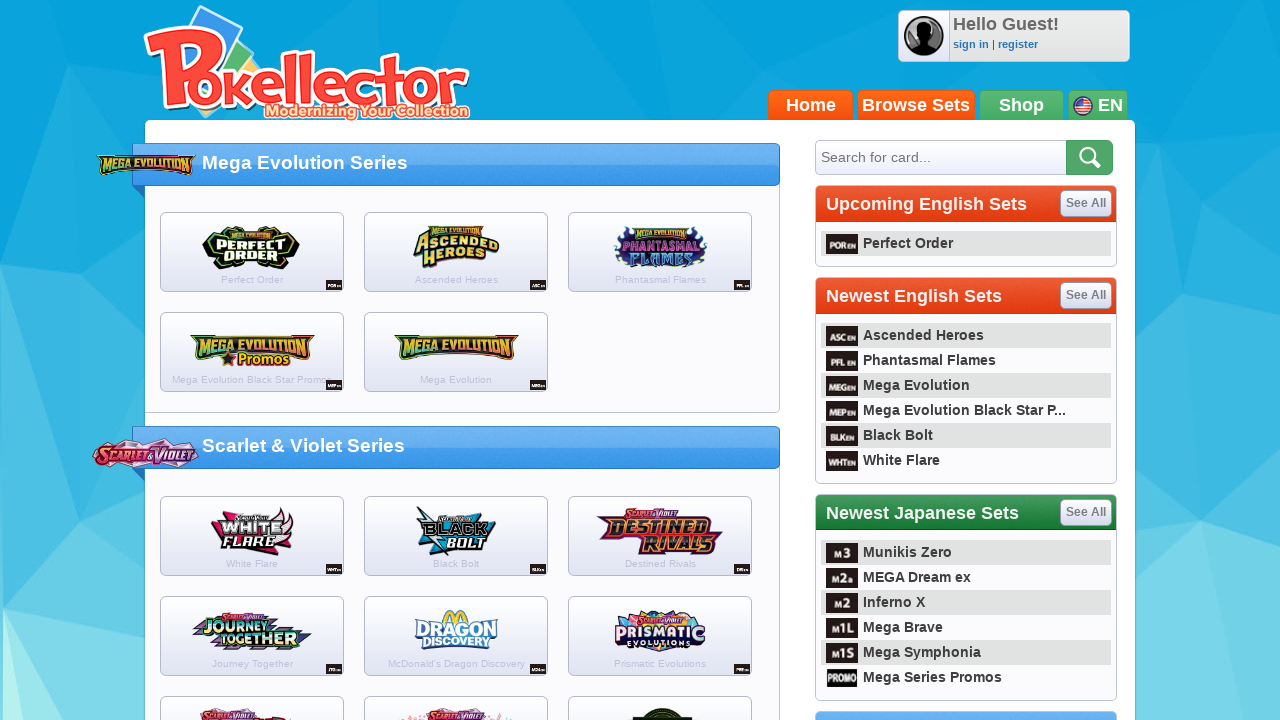

Sets page DOM content loaded
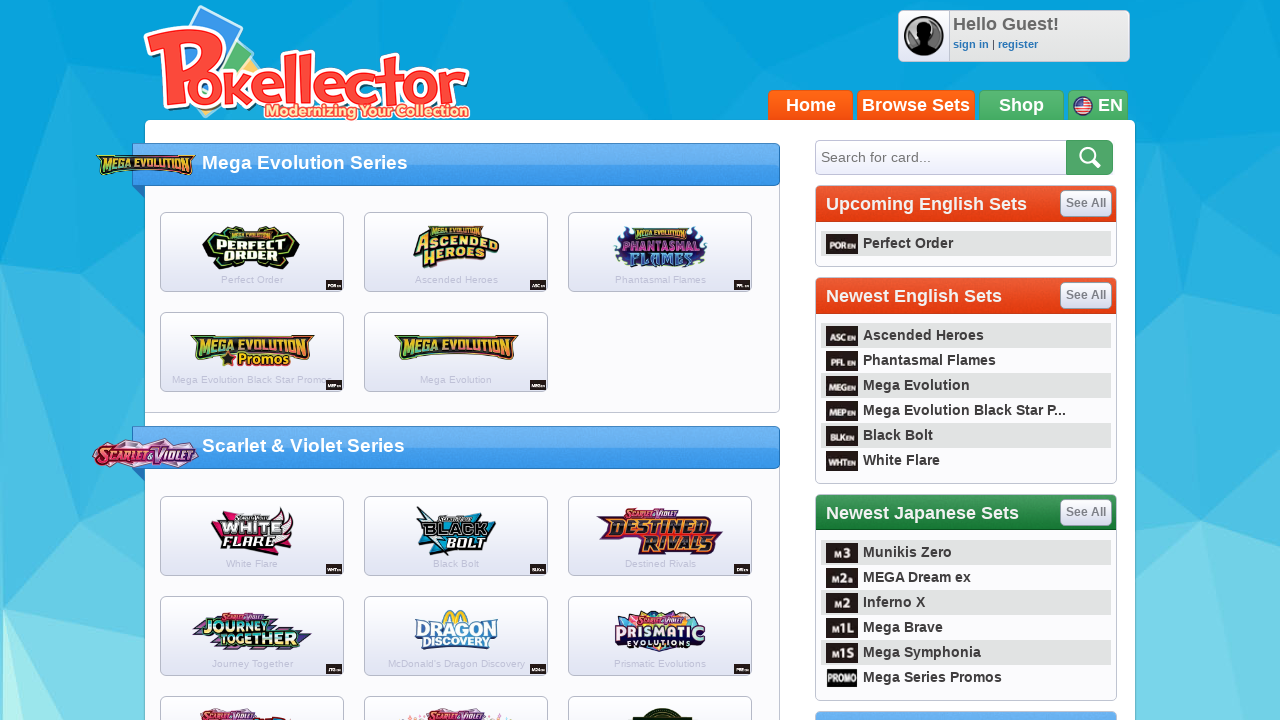

Verified navigation to sets page at https://www.pokellector.com/sets
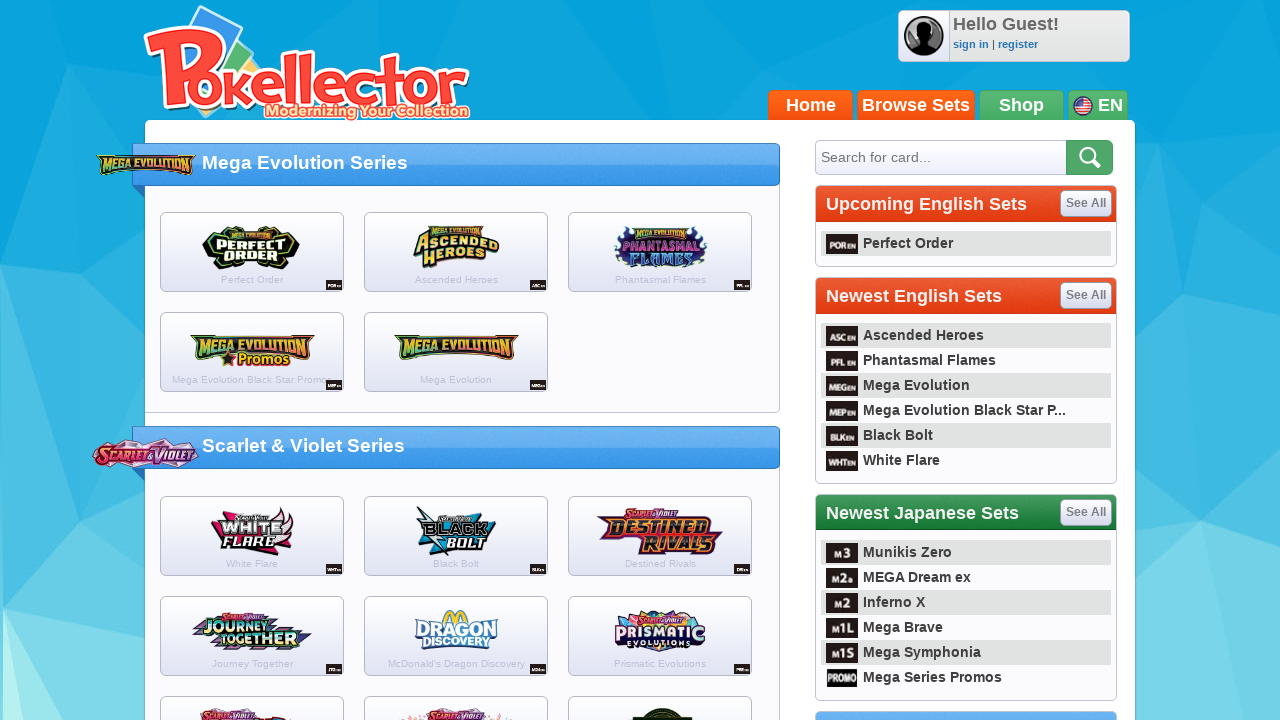

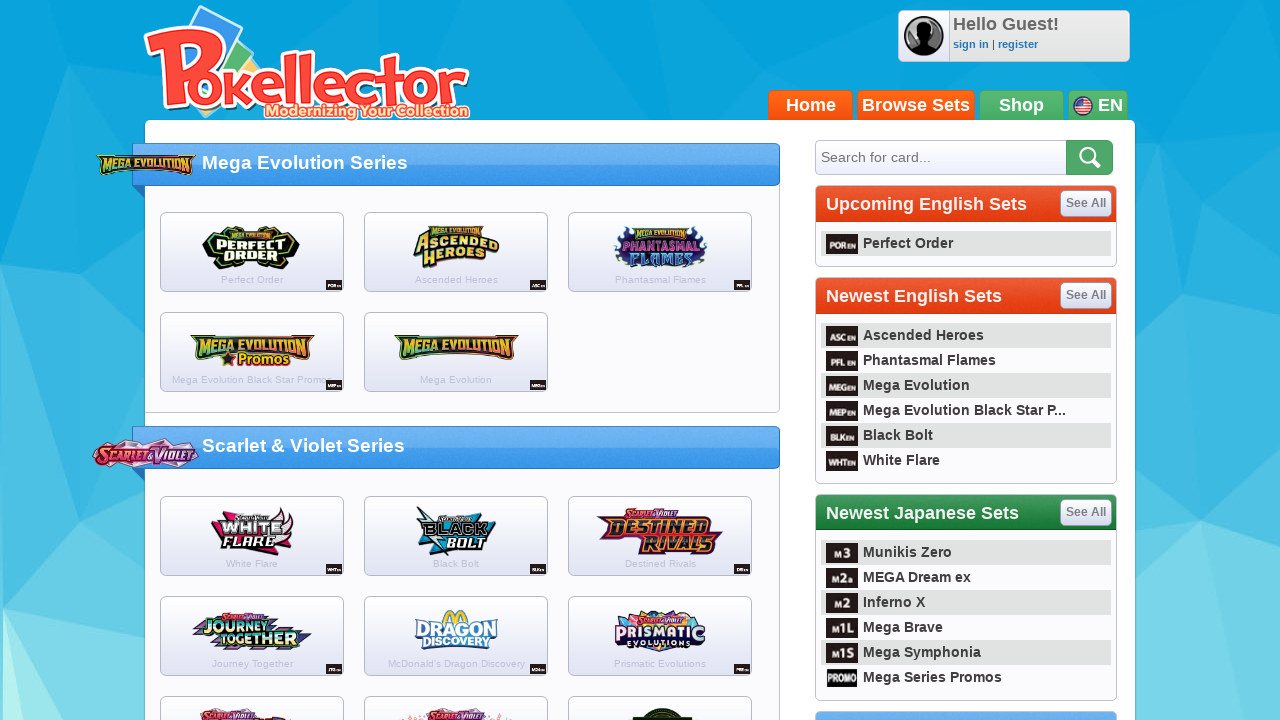